Tests JavaScript alert handling by clicking a button that triggers an alert and accepting it, then verifying the result message.

Starting URL: https://the-internet.herokuapp.com/javascript_alerts

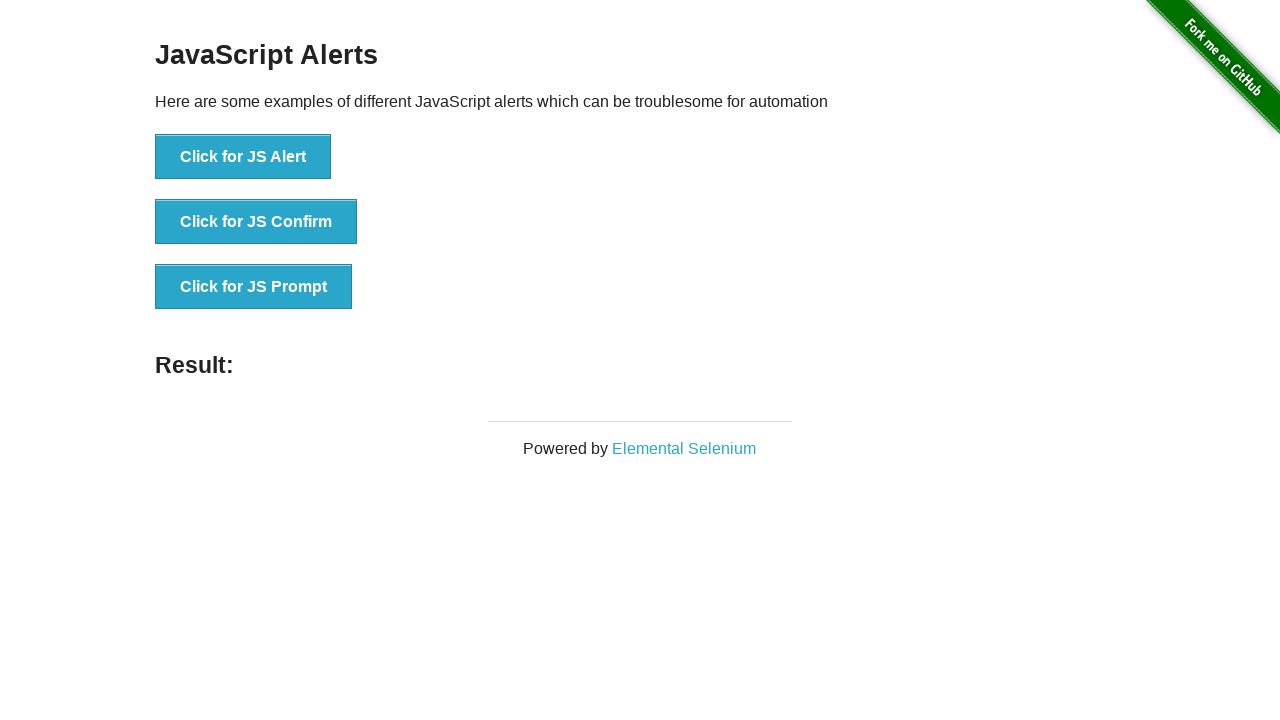

Clicked the JS Alert button to trigger alert at (243, 157) on xpath=//button[@onclick='jsAlert()']
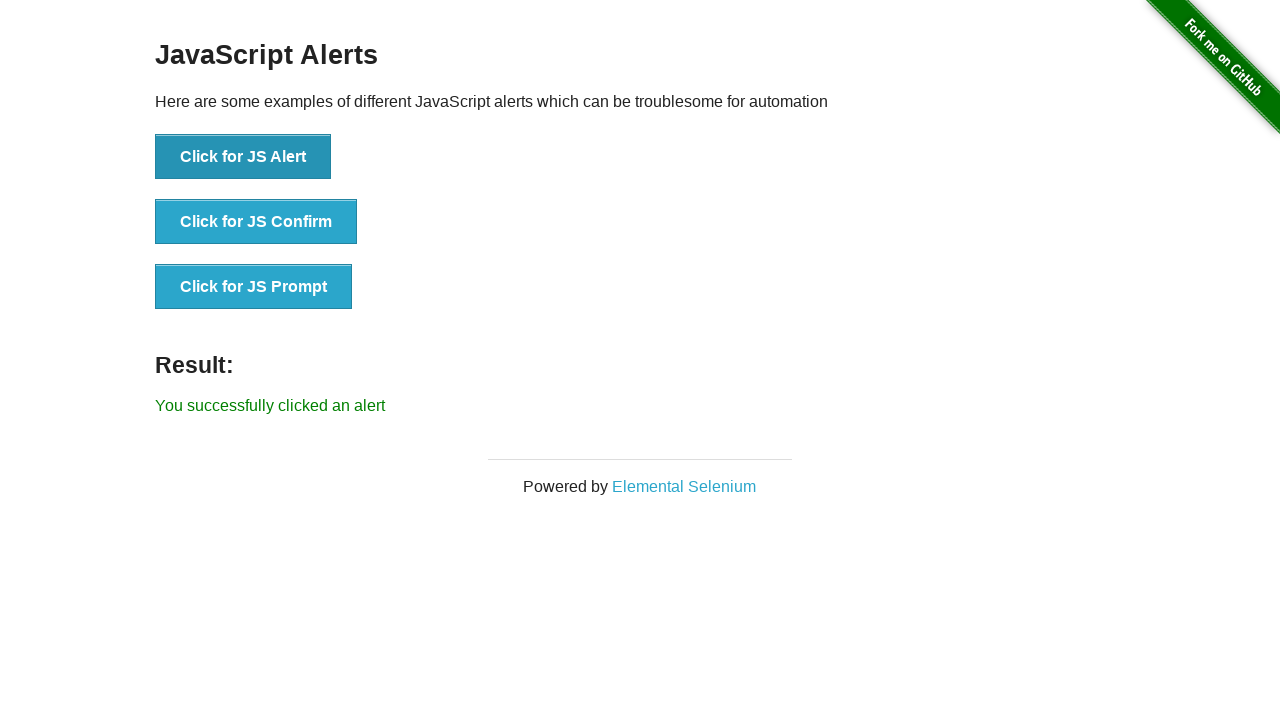

Set up dialog handler to accept alerts
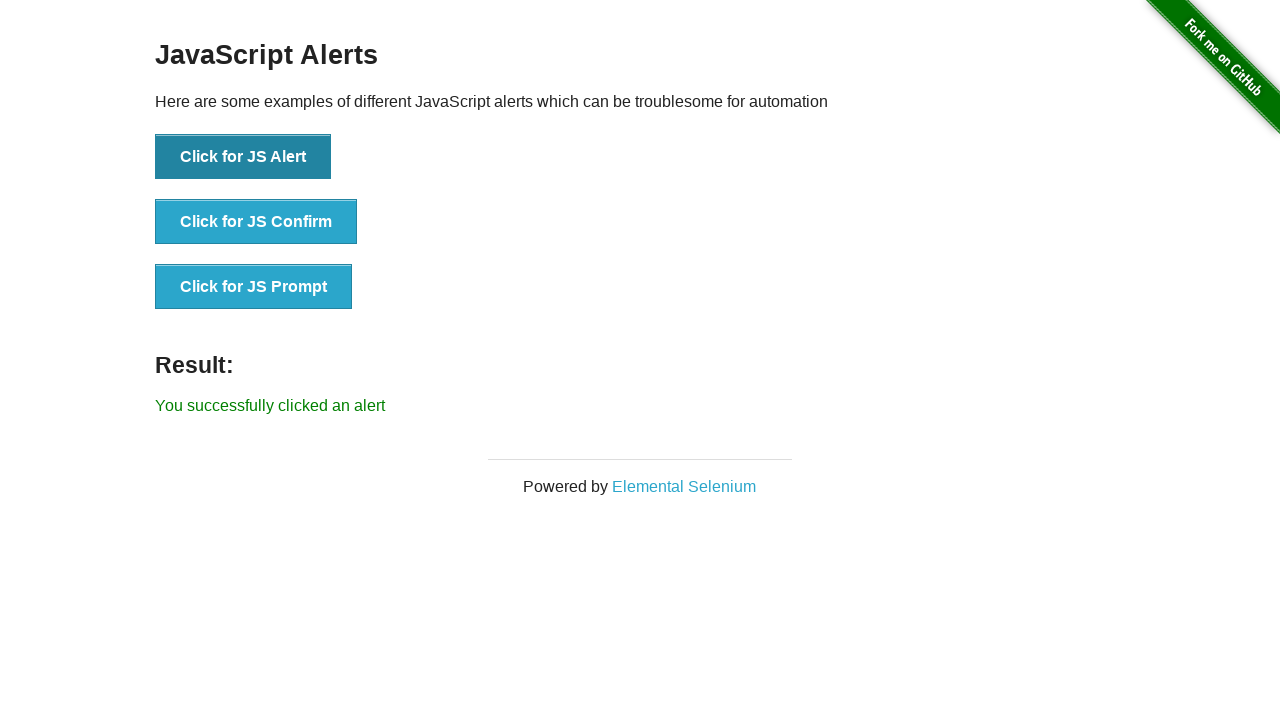

Alert accepted and result message appeared
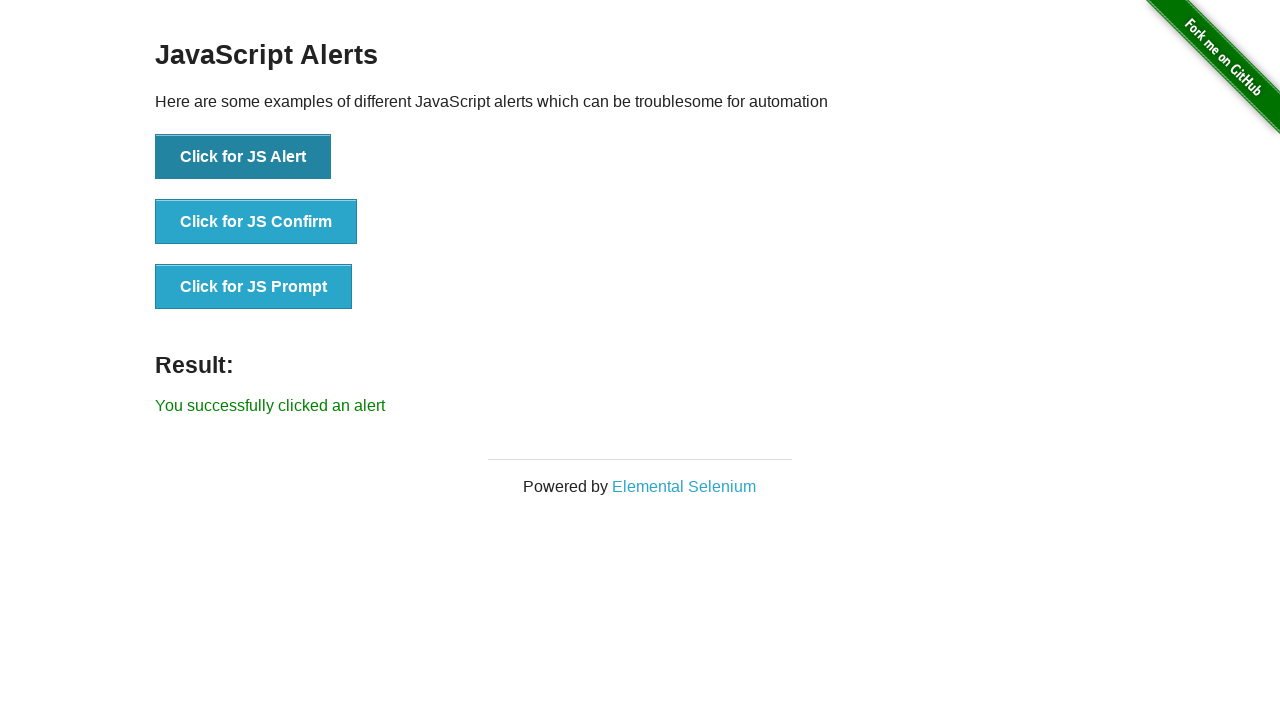

Retrieved result message text
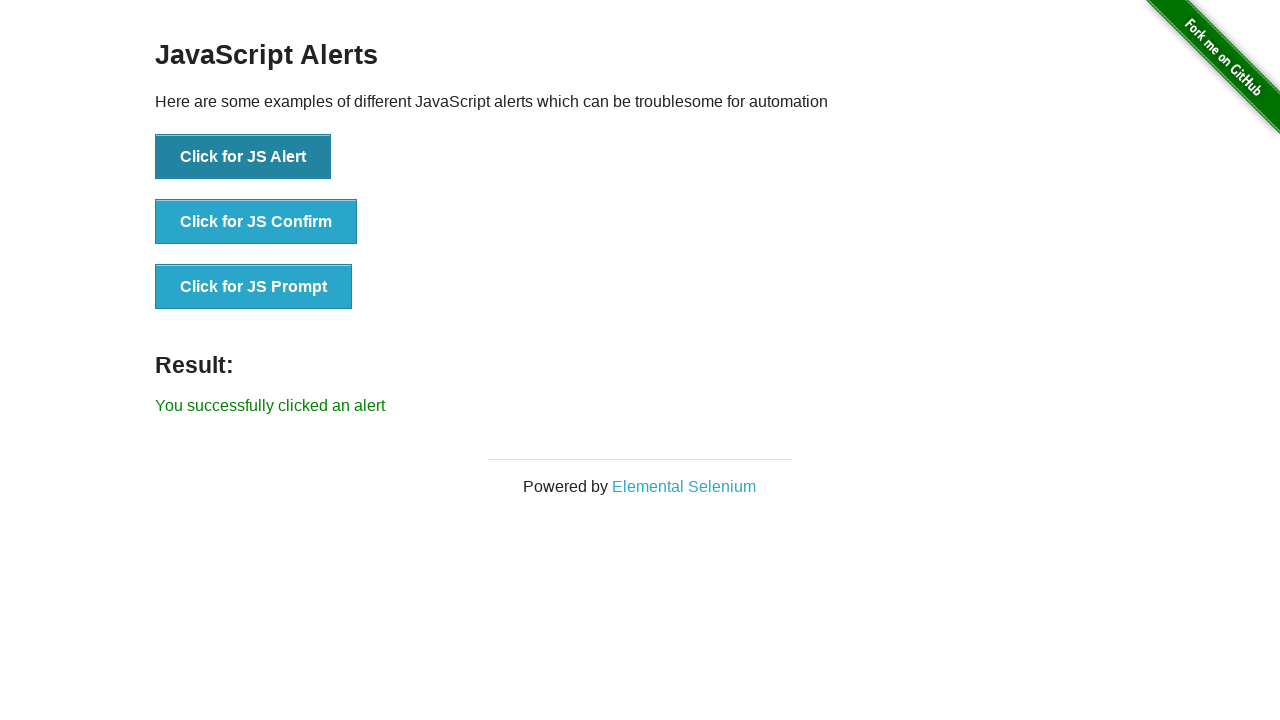

Verified result message matches expected text: 'You successfully clicked an alert'
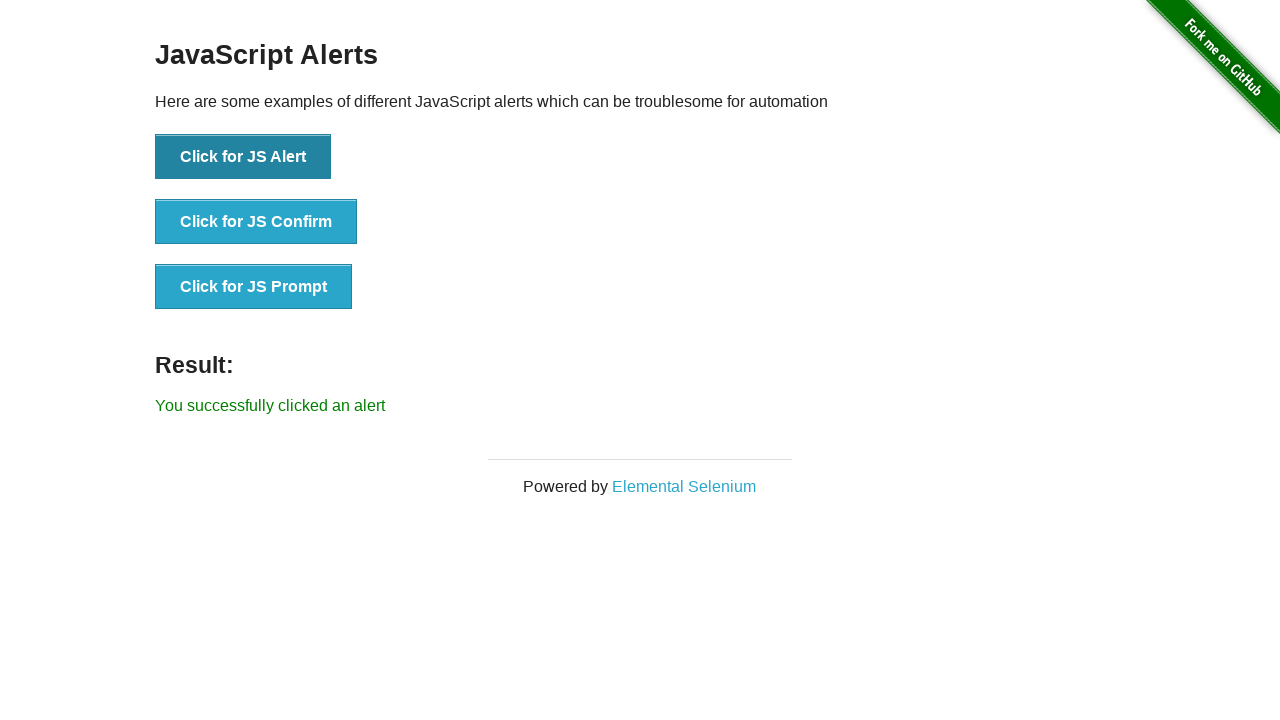

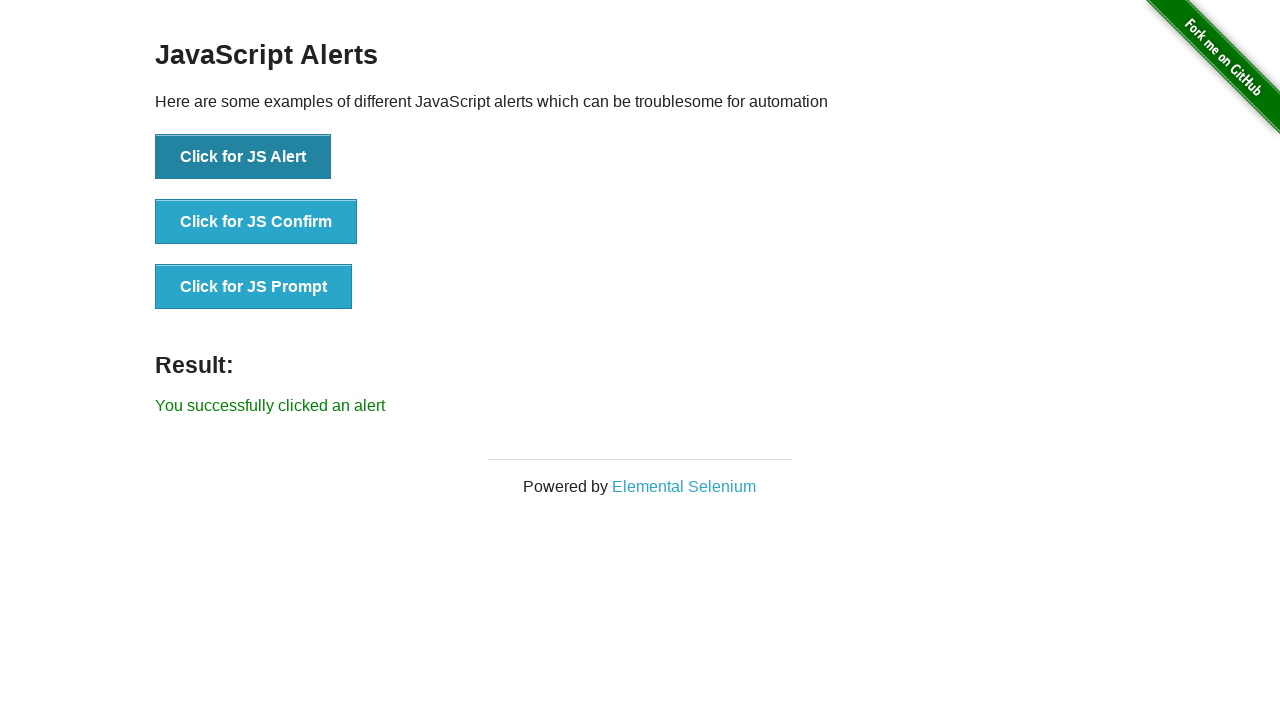